Tests jQuery UI sortable functionality by switching to the demo iframe and performing drag-and-drop operations to reorder list items (swapping Item 1 with Item 4)

Starting URL: https://jqueryui.com/sortable/

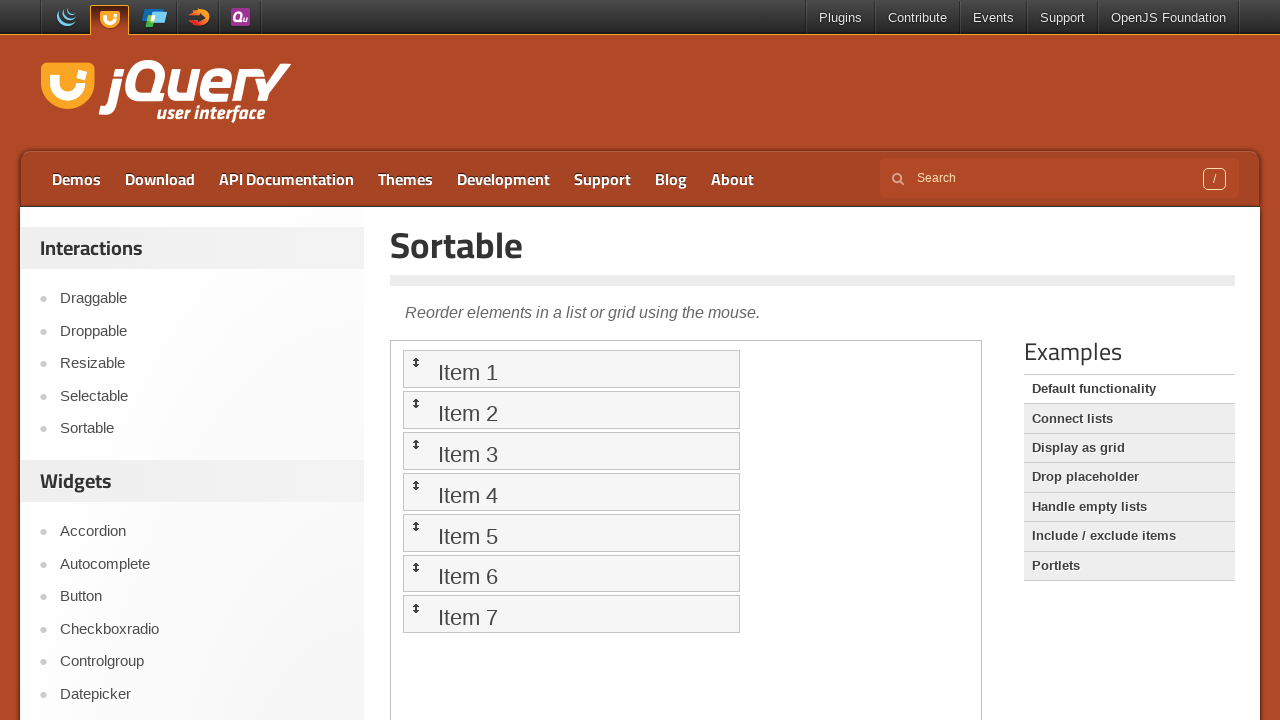

Located the demo iframe
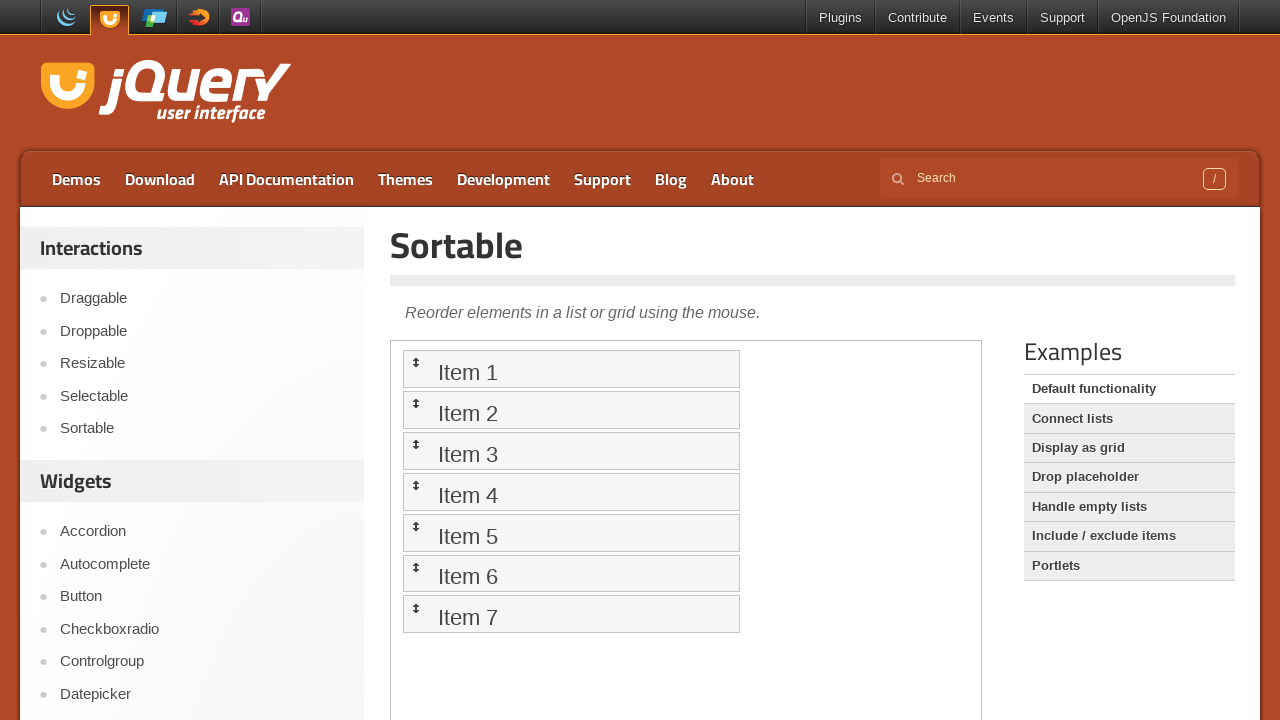

Sortable list loaded and became visible
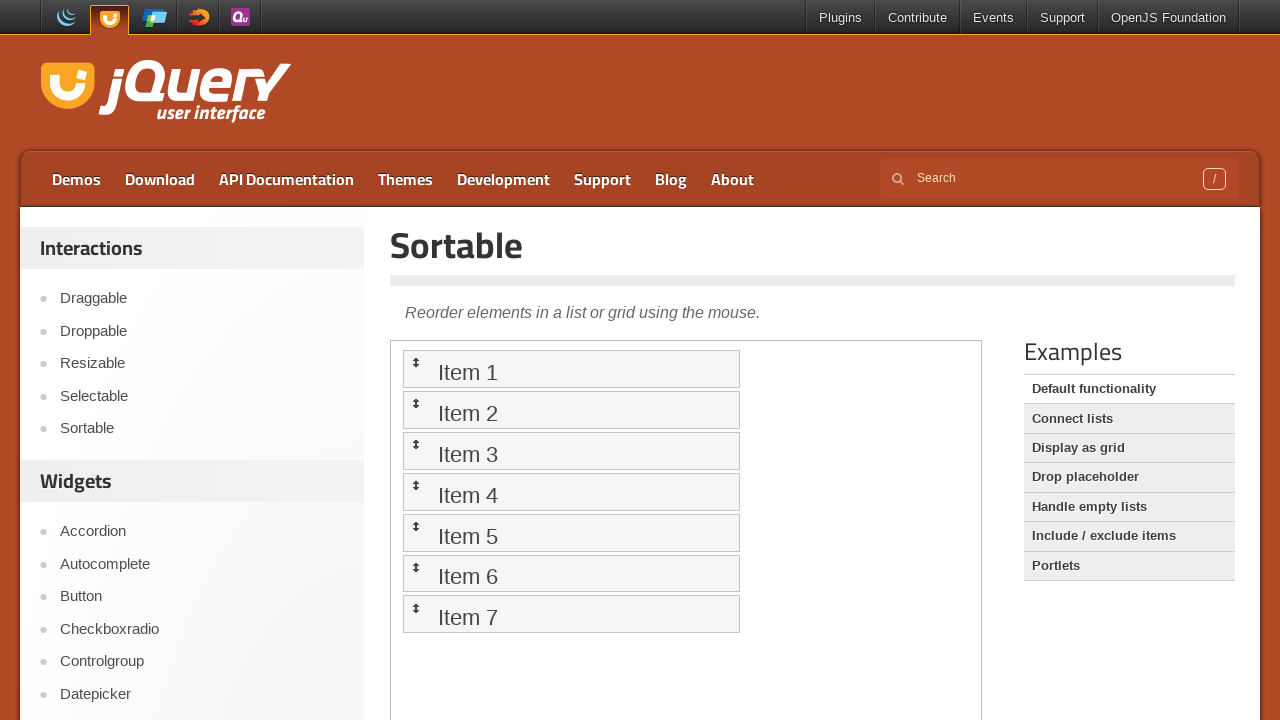

Located Item 1 in the sortable list
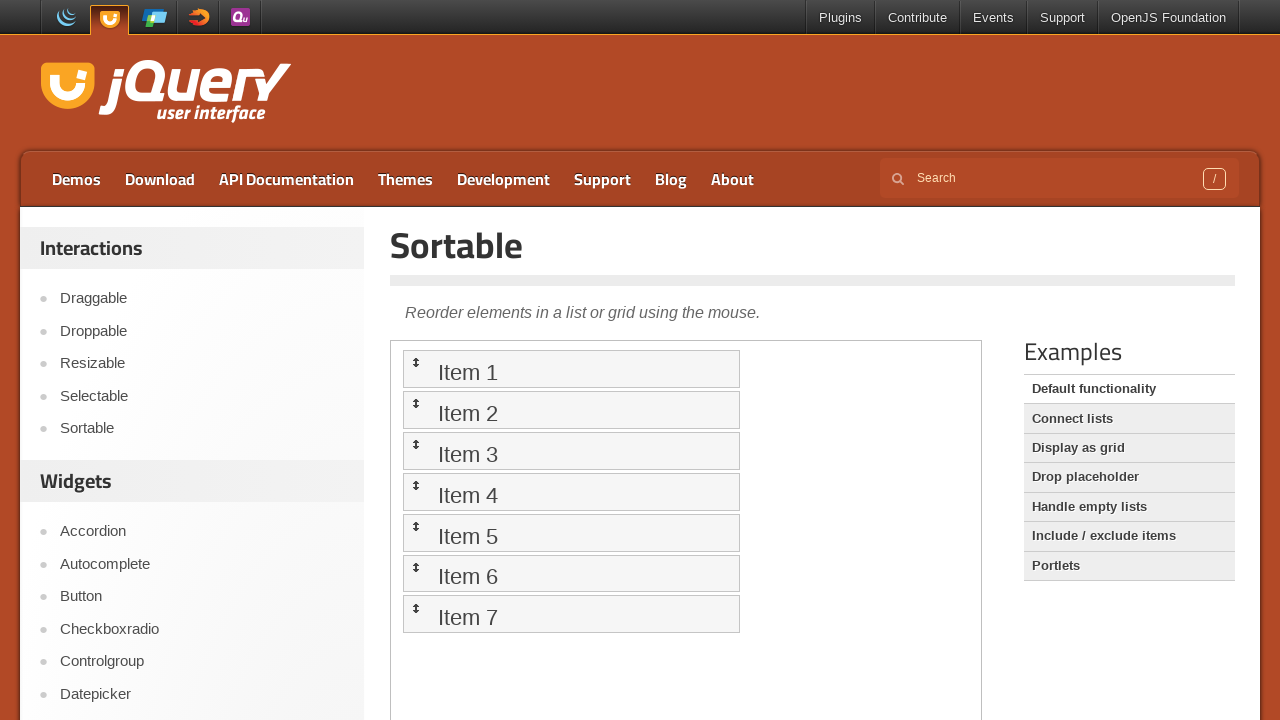

Located Item 4 in the sortable list
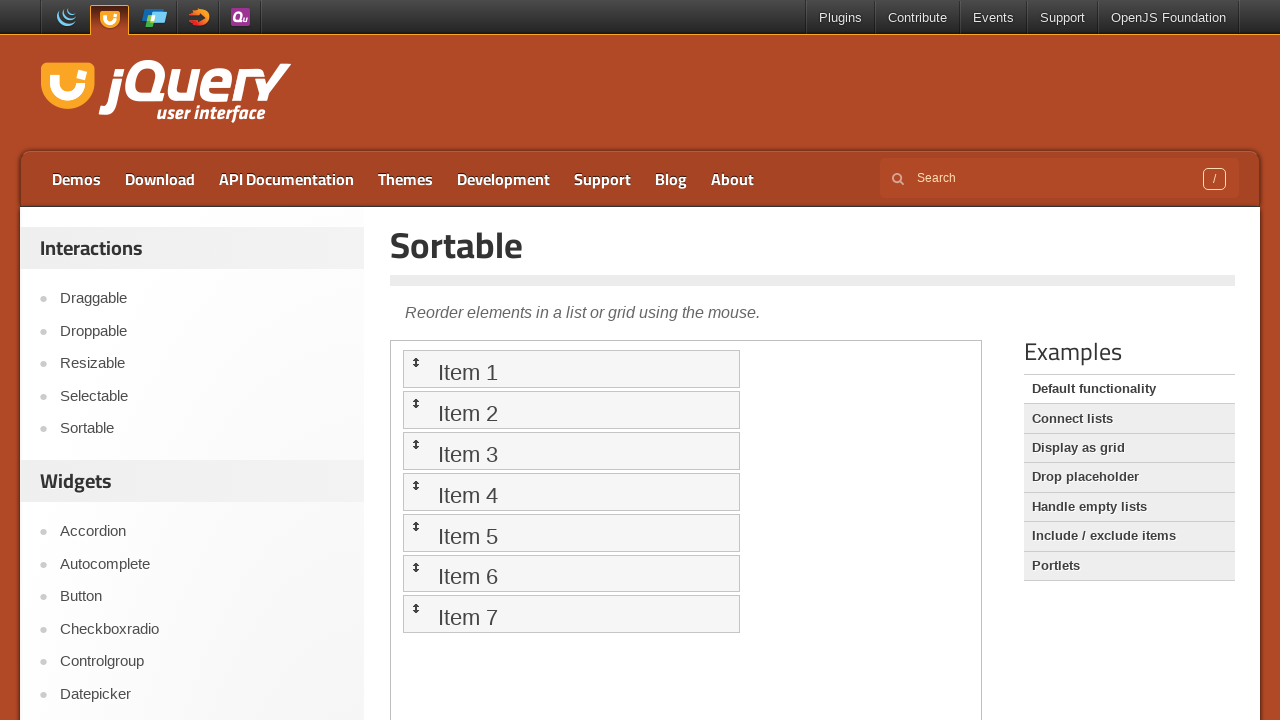

Dragged Item 1 to Item 4's position at (571, 492)
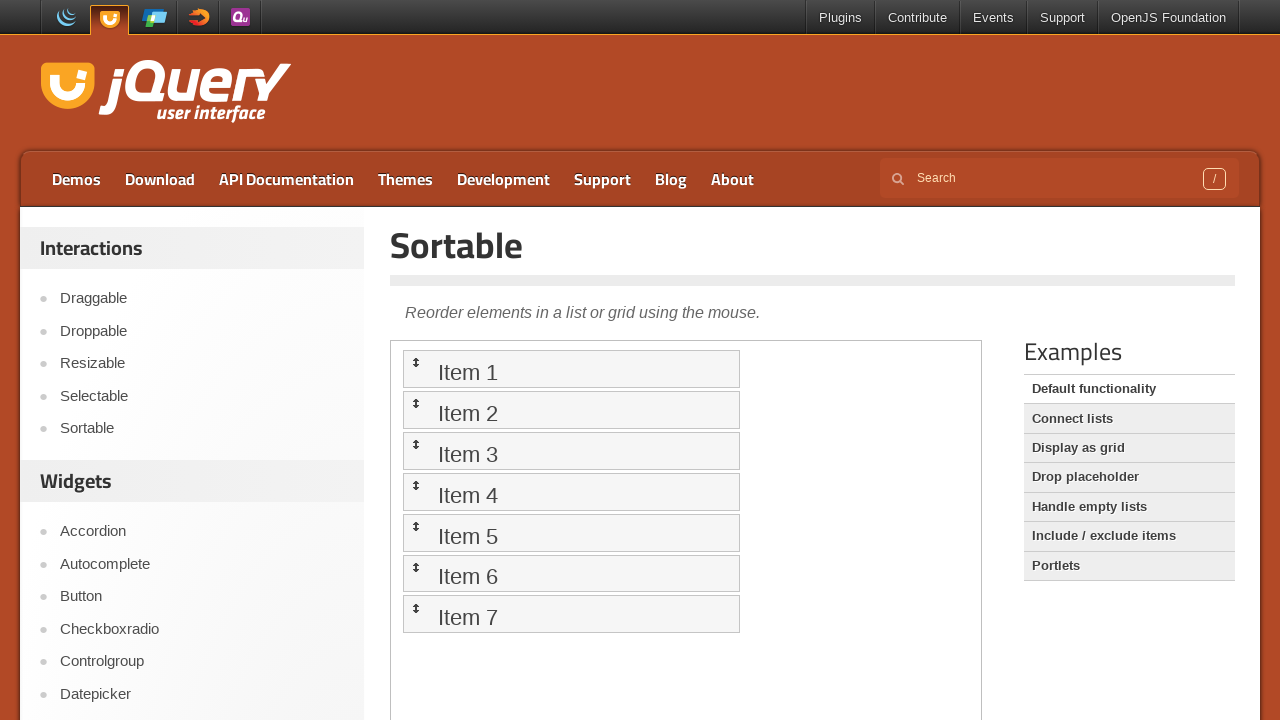

Located Item 4 in its new position after first drag
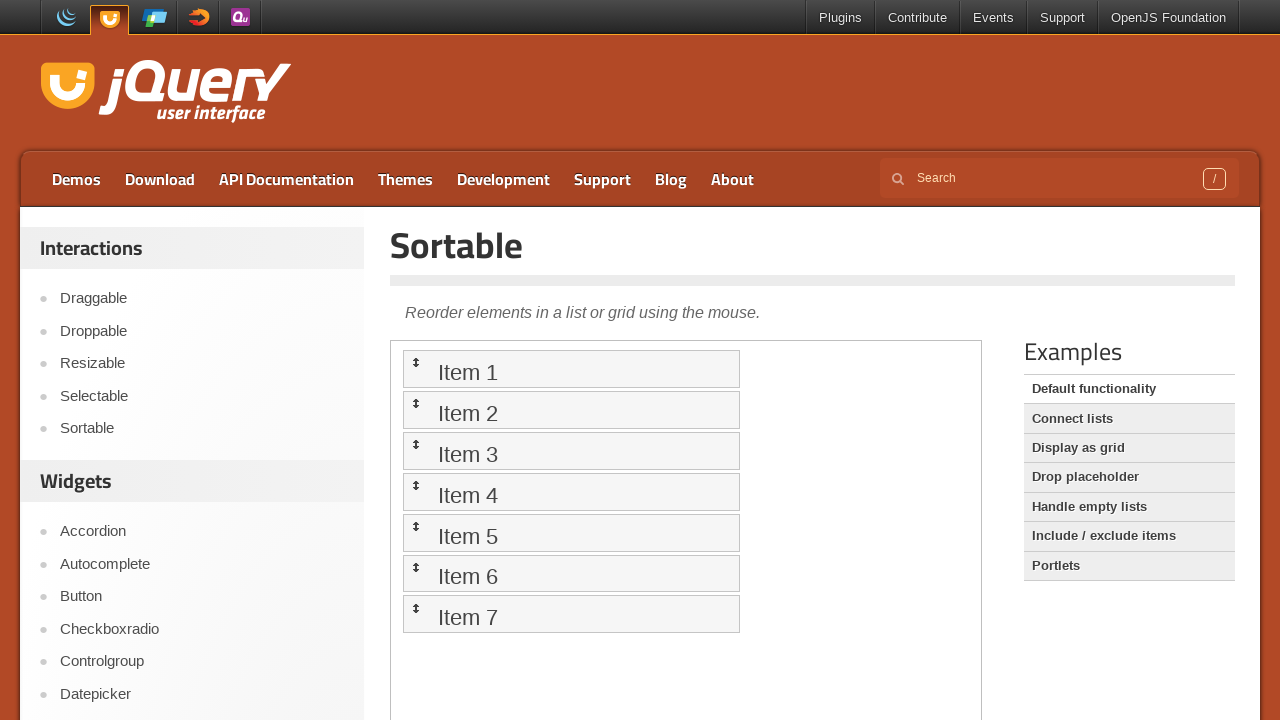

Located Item 1 in its new position after first drag
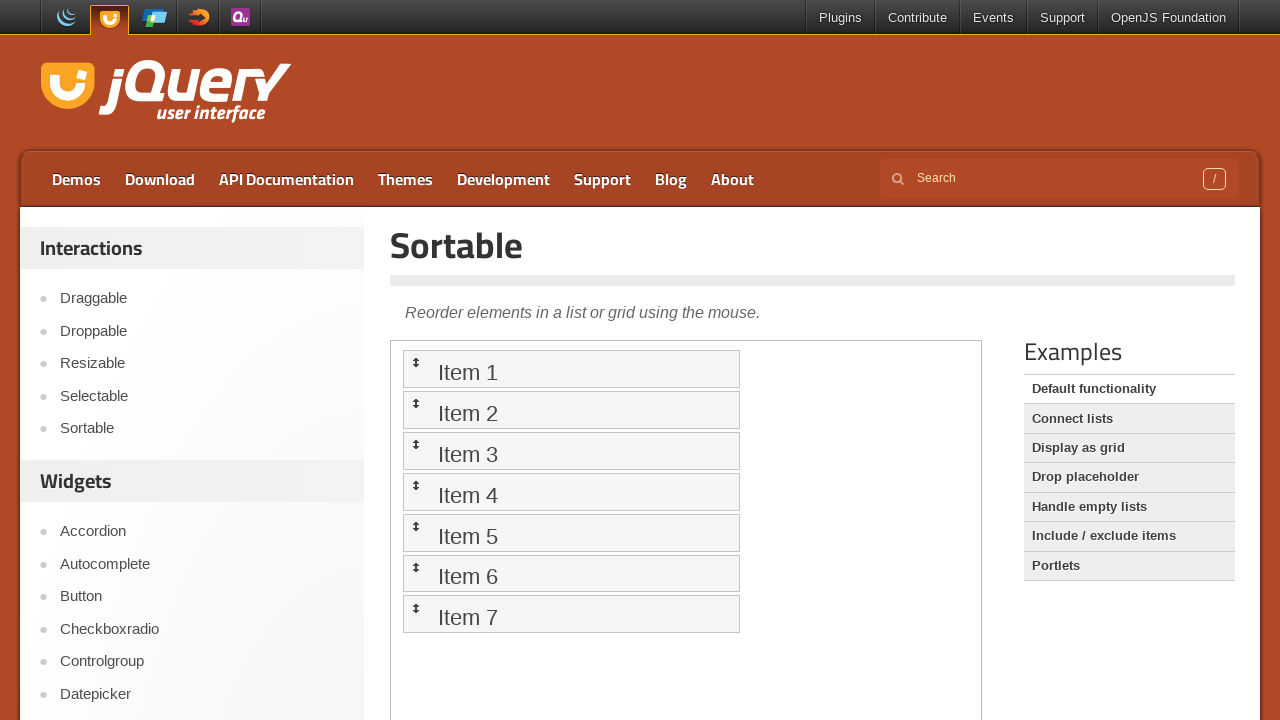

Dragged Item 4 back to Item 1's position, completing the swap at (571, 369)
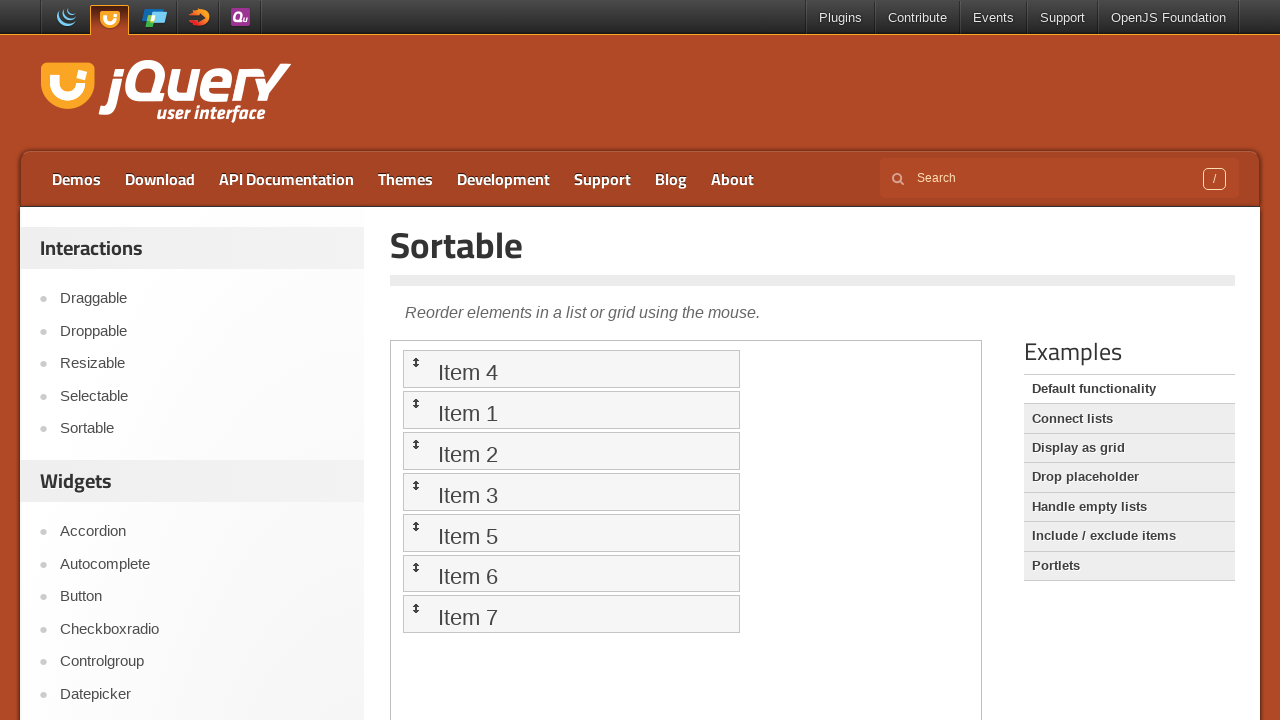

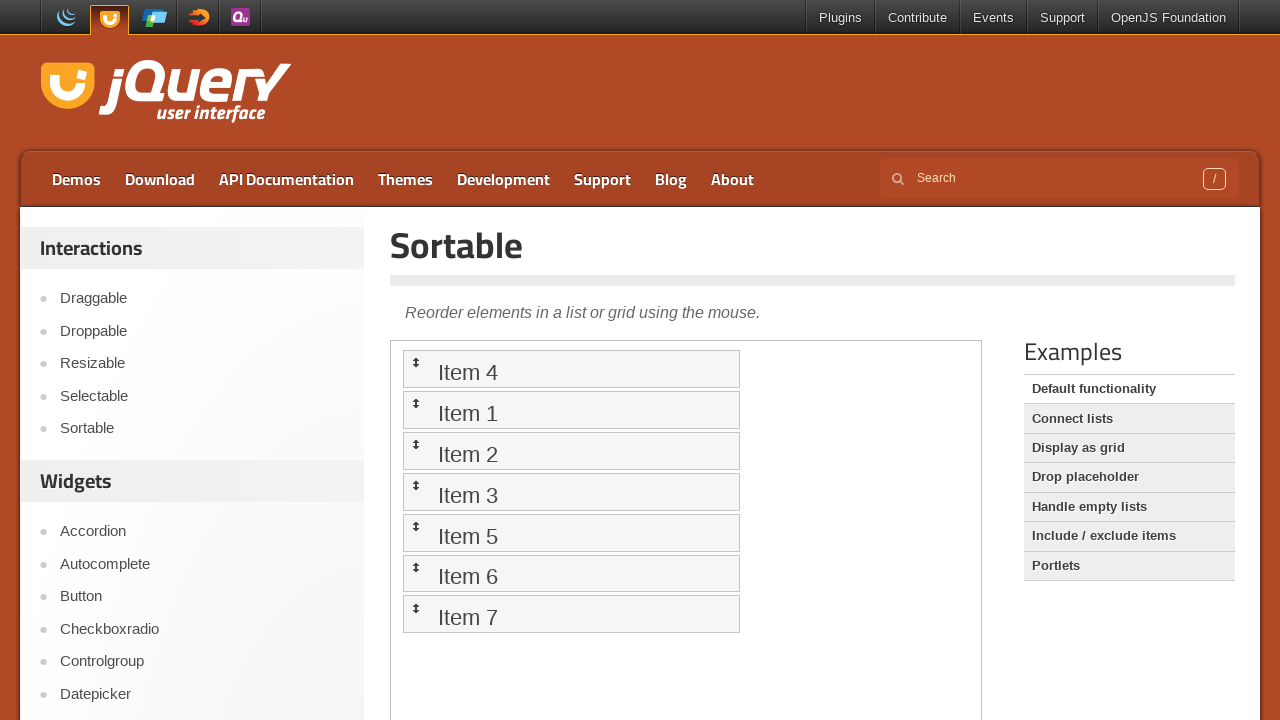